Tests file download page by verifying that expected files are listed for download

Starting URL: https://the-internet.herokuapp.com

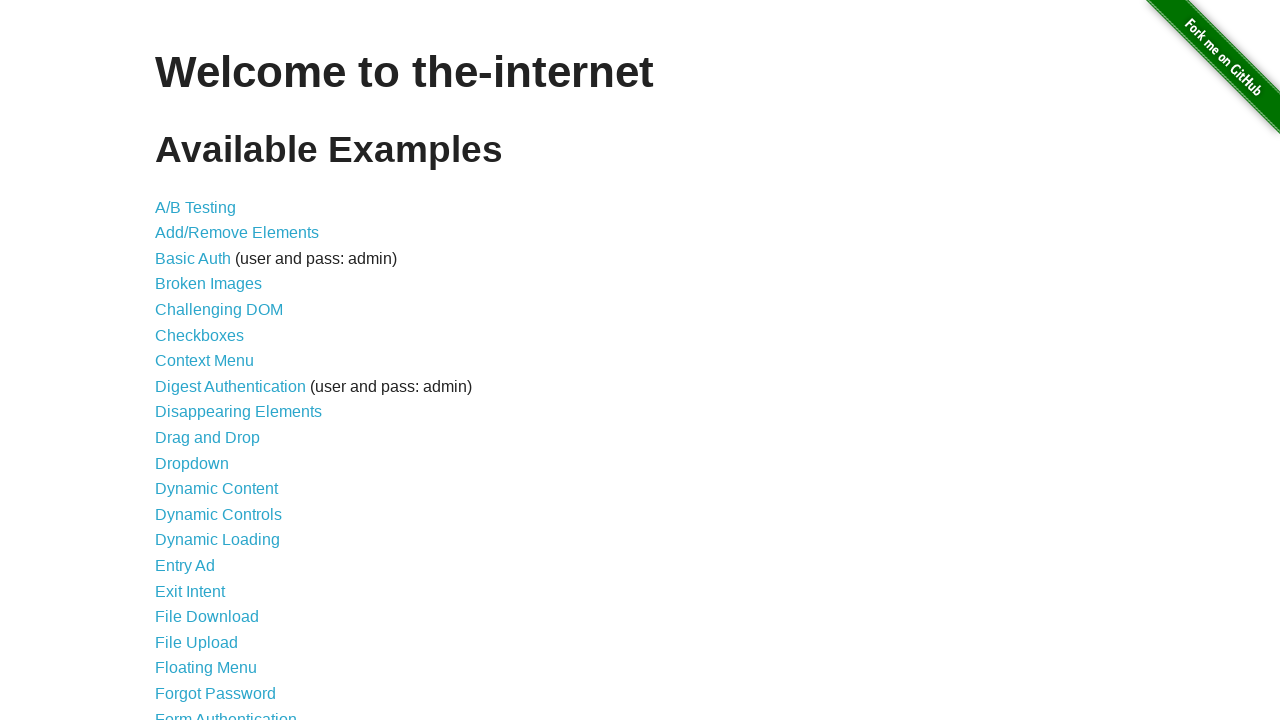

Clicked File Download link at (207, 617) on a[href='/download']
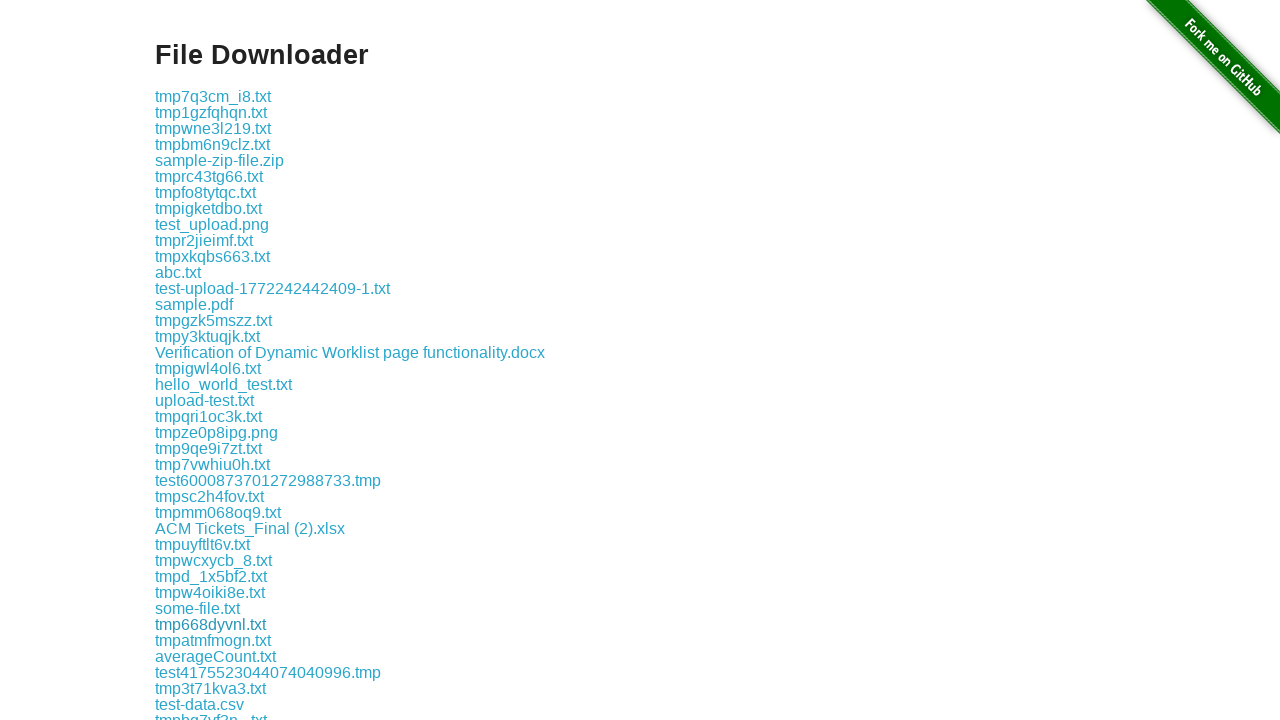

Download page loaded with downloadable files list
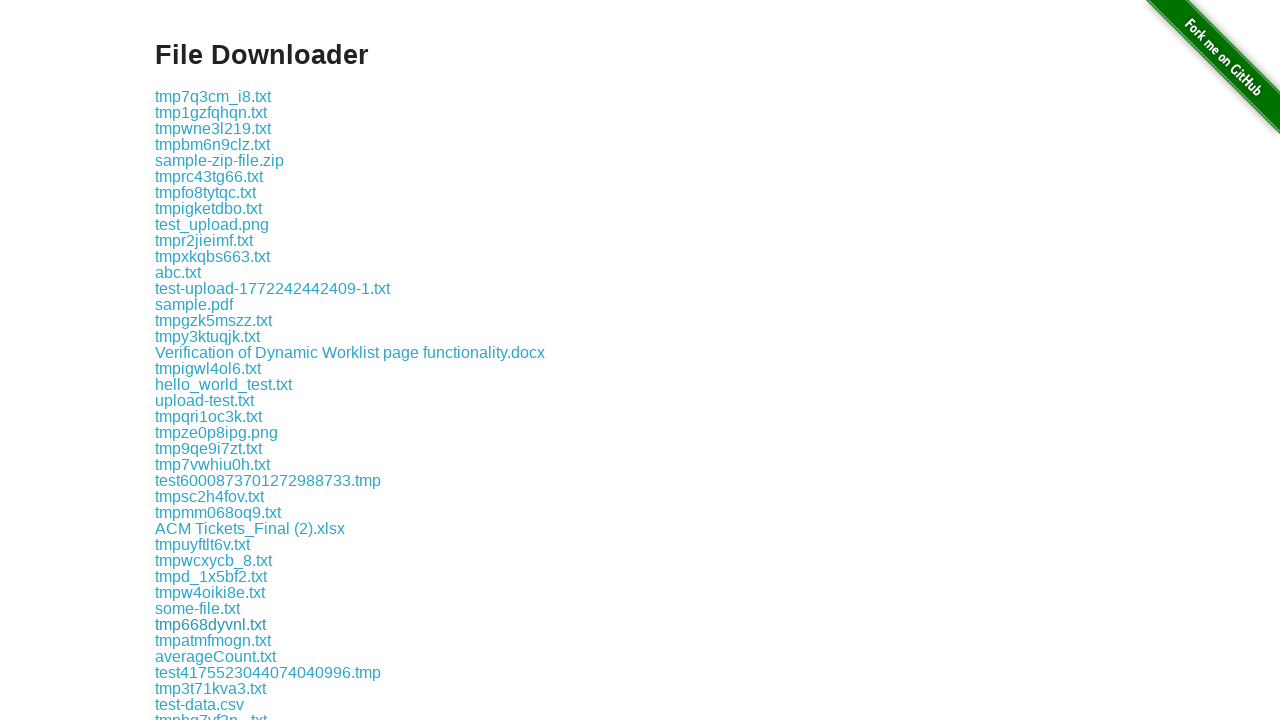

Located all downloadable file links
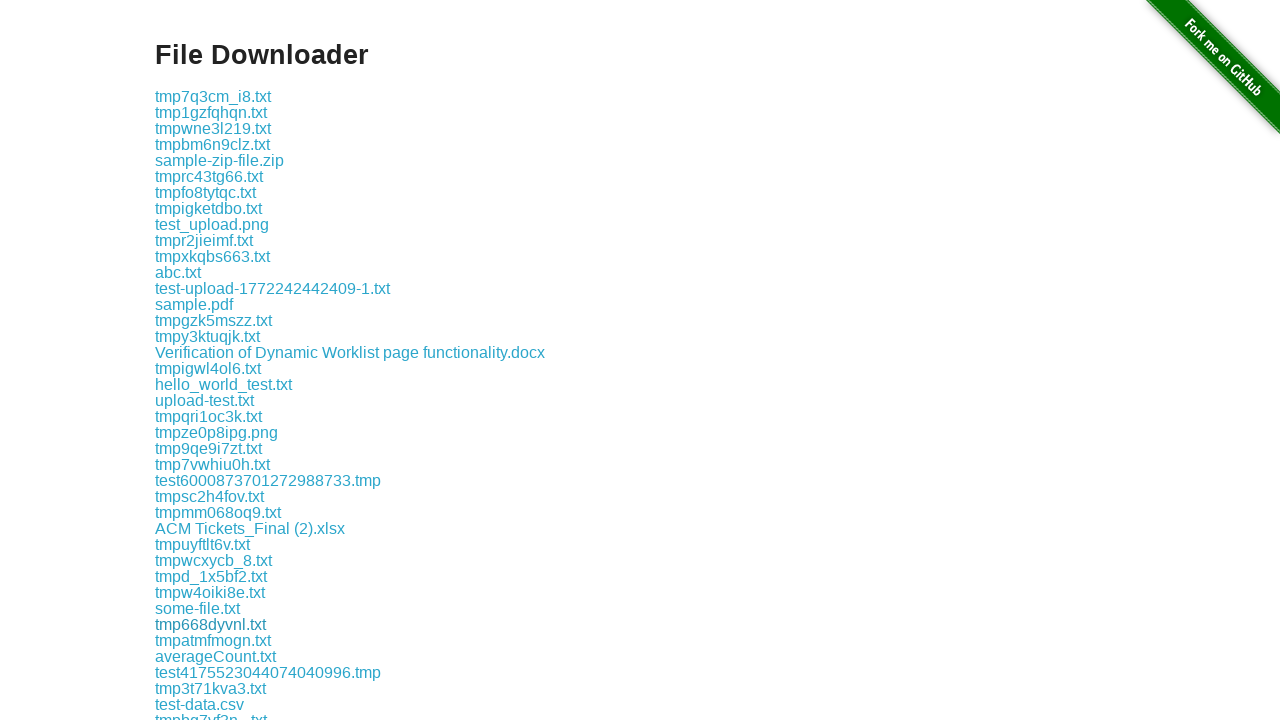

Retrieved text of all downloadable files
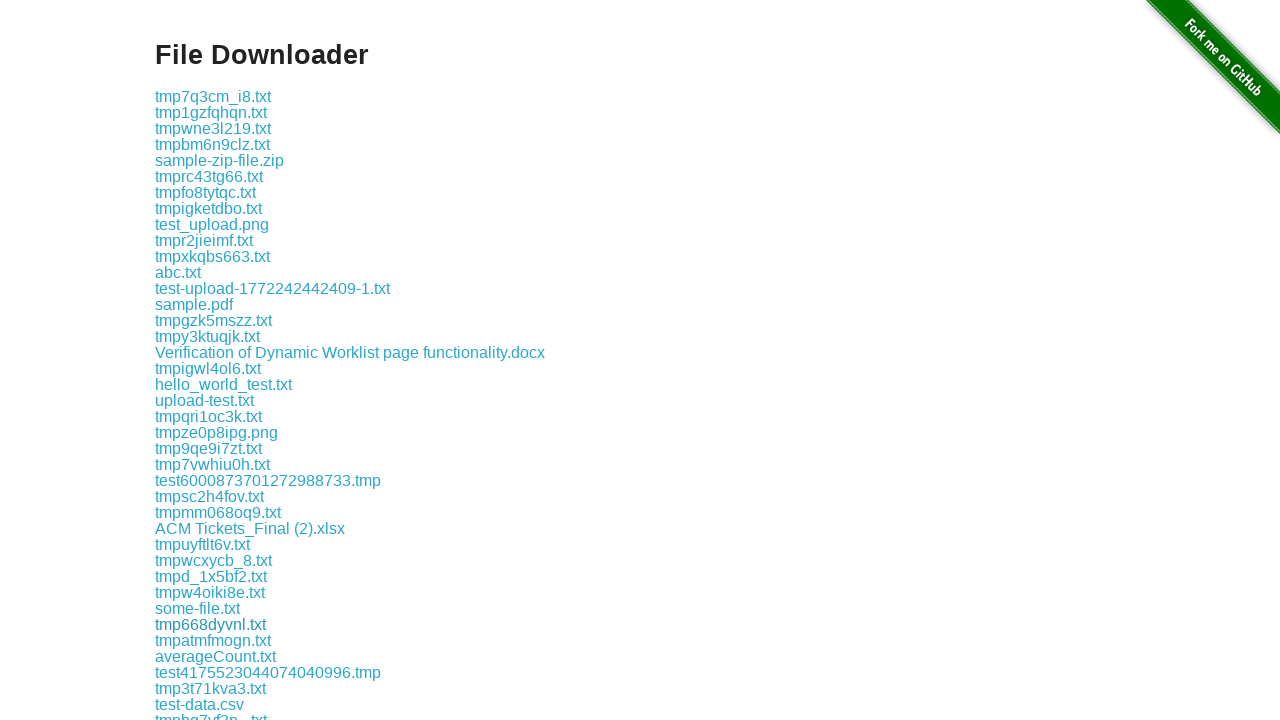

Verified that 'some-file.txt' is in the list of downloadable files
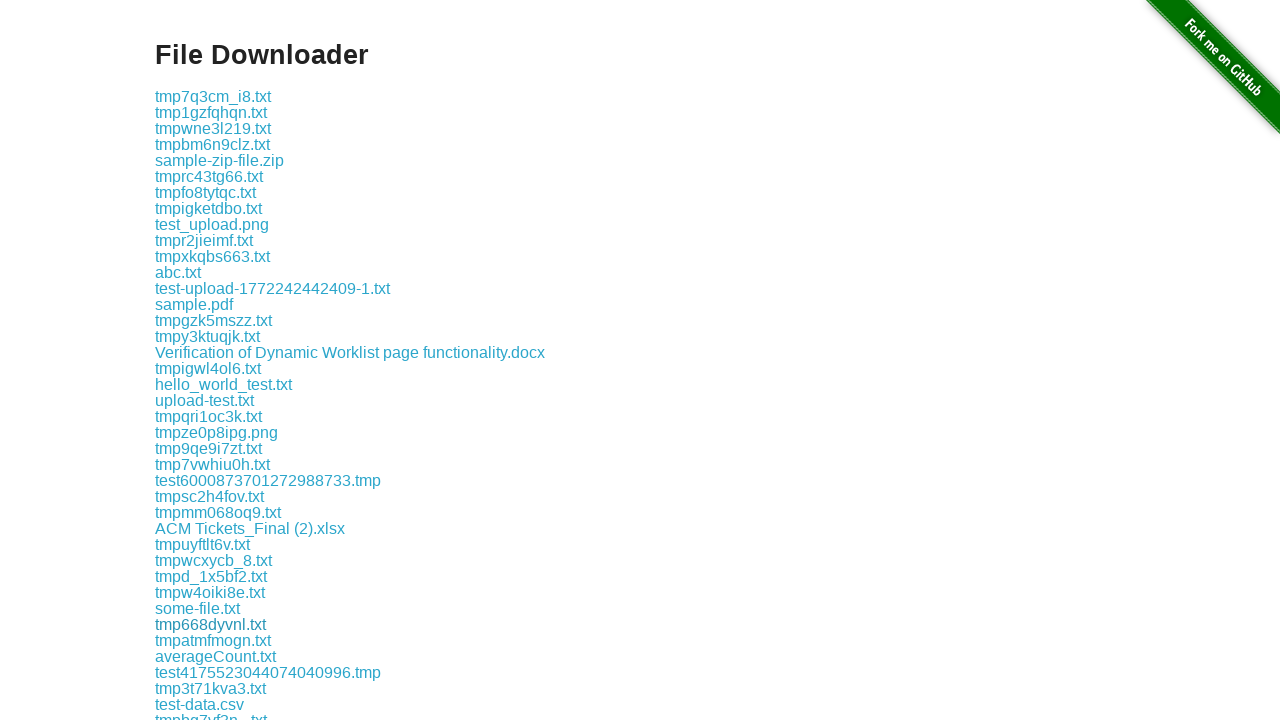

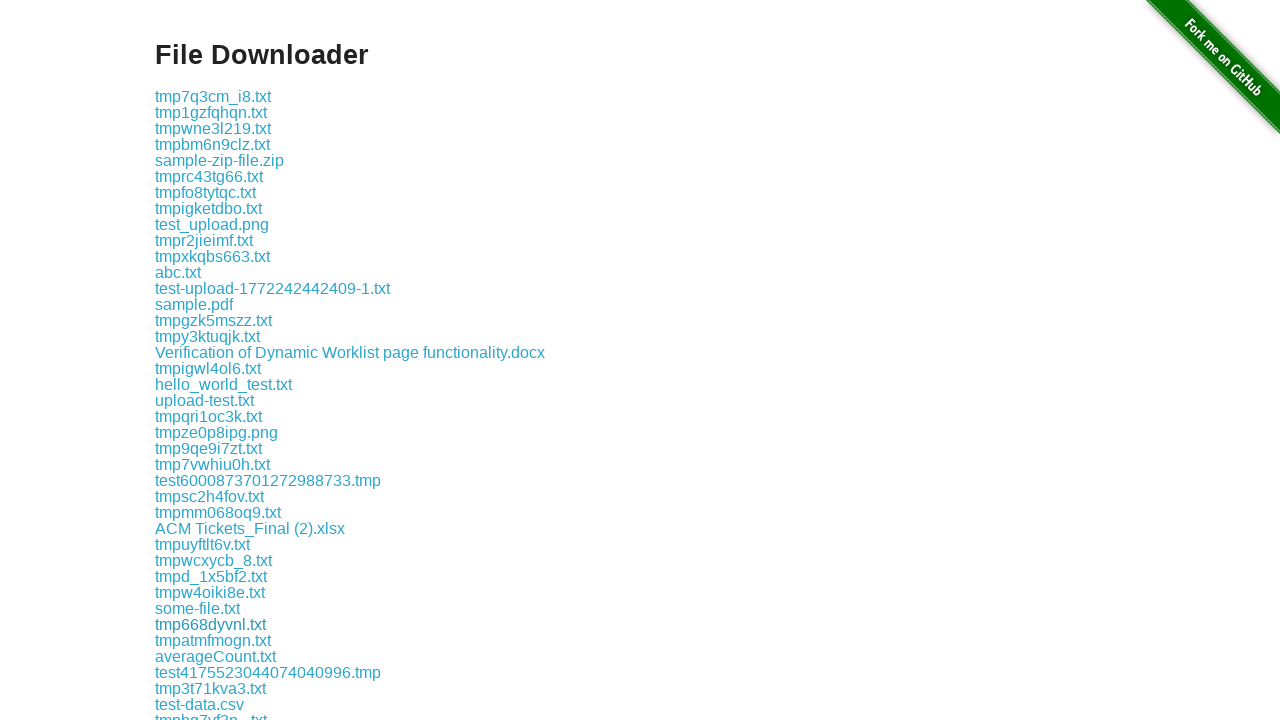